Navigates to an automation practice page and verifies that a broken link element exists on the page

Starting URL: https://rahulshettyacademy.com/AutomationPractice/

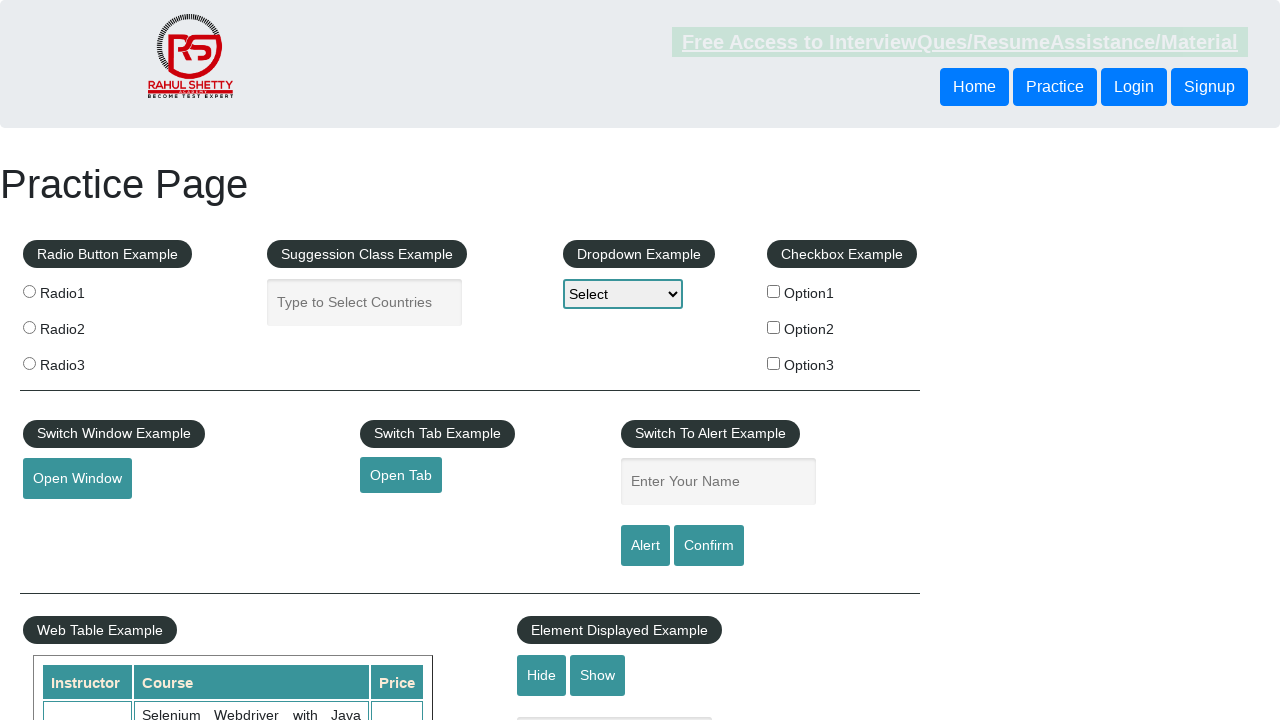

Navigated to Rahul Shetty Academy automation practice page
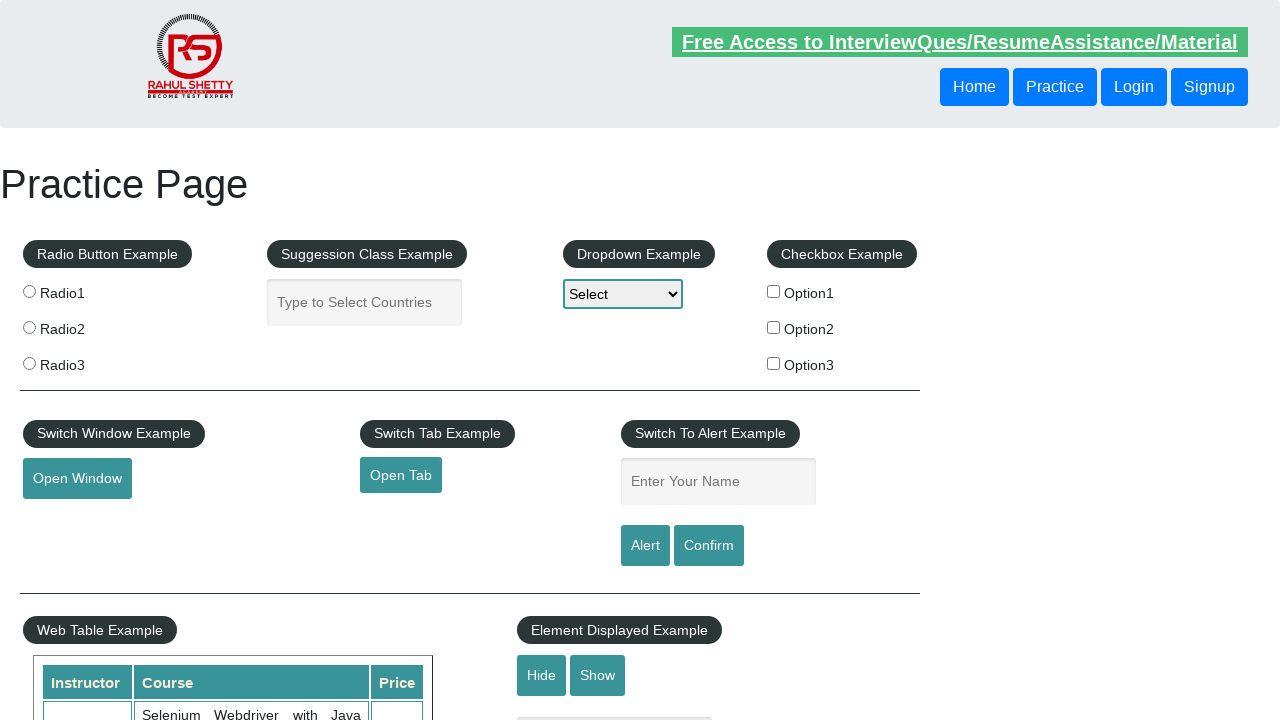

Broken link element became visible on the page
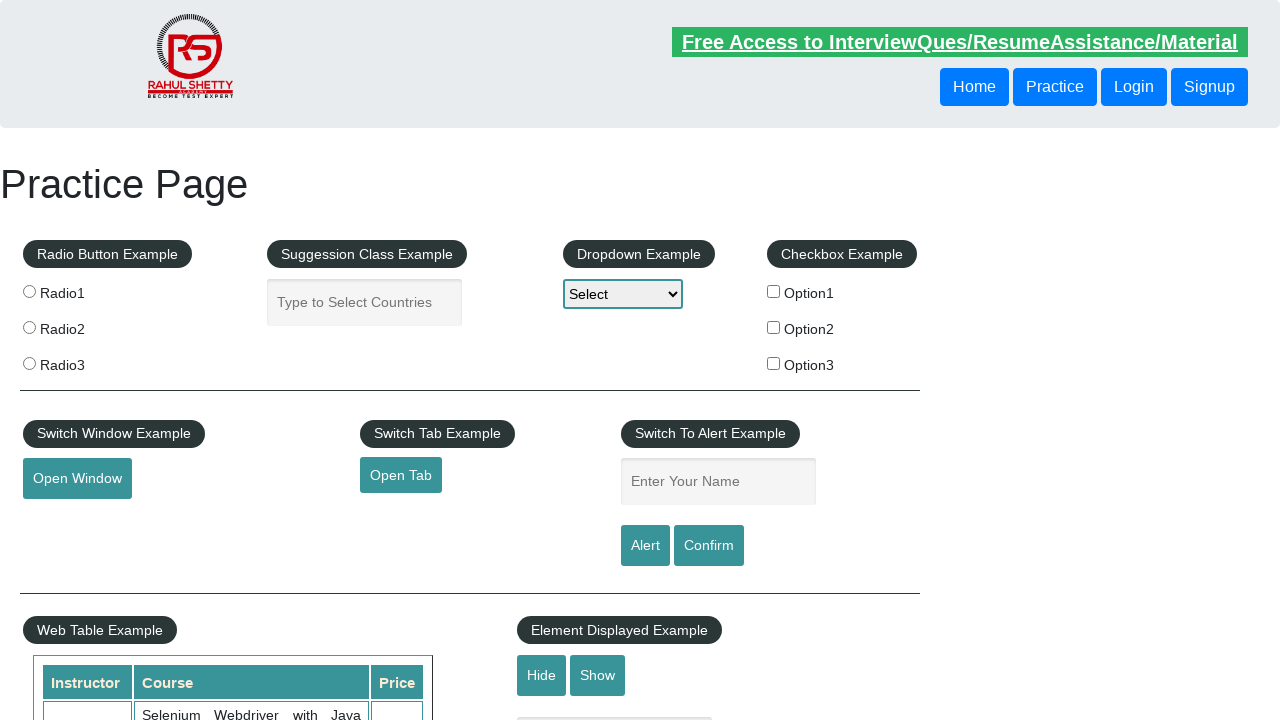

Retrieved href attribute from broken link element
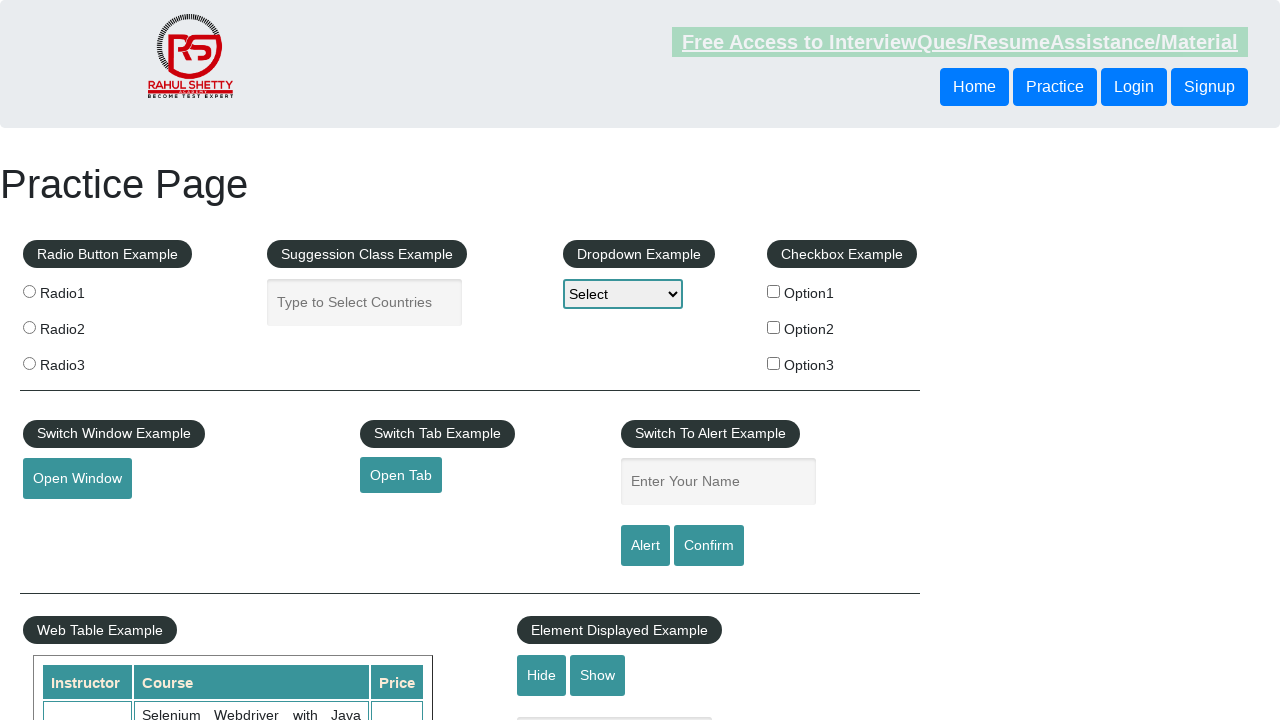

Asserted that broken link has a valid href attribute
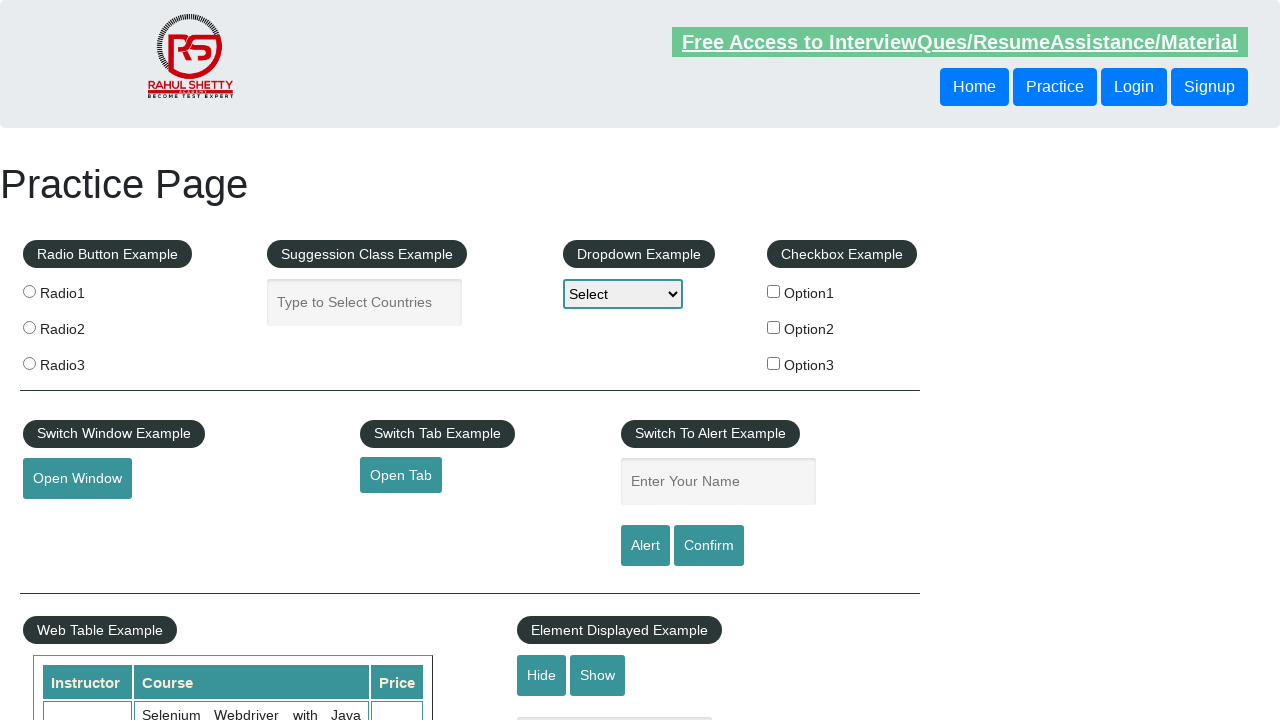

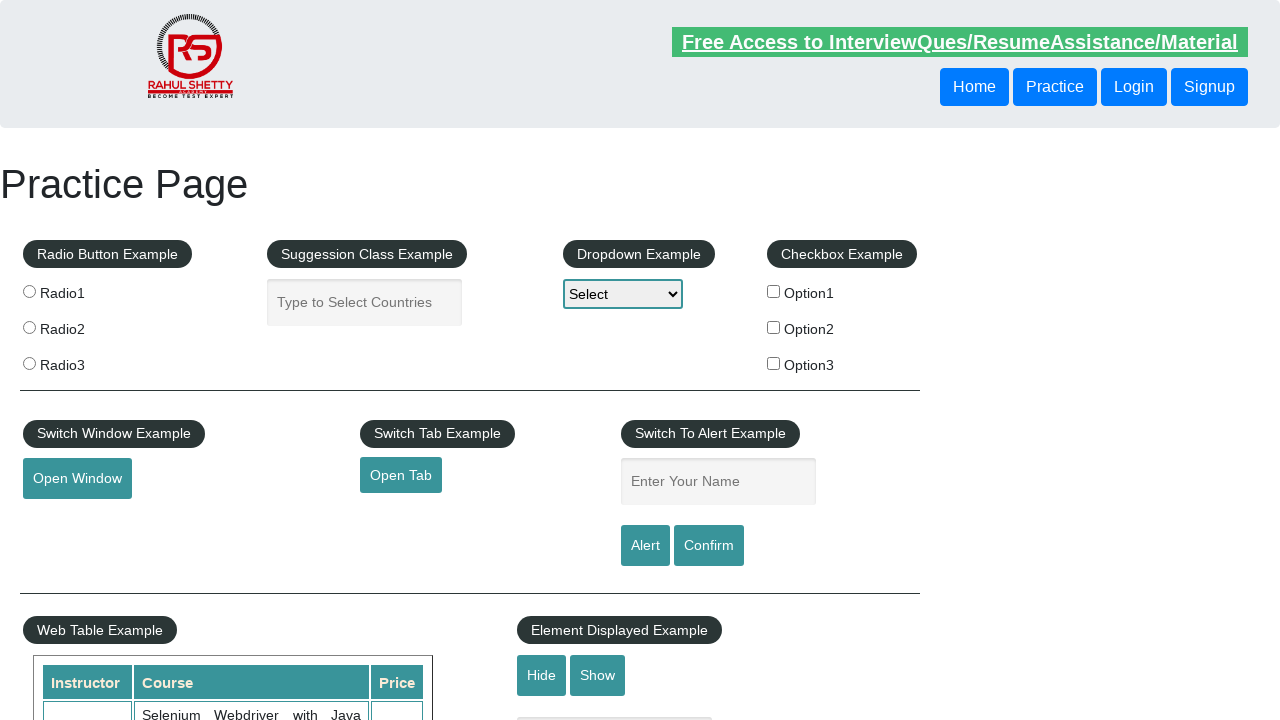